Tests JavaScript alert interactions including accepting a simple alert, dismissing a confirmation alert, and entering text into a prompt alert on a demo automation testing site.

Starting URL: http://demo.automationtesting.in/Alerts.html

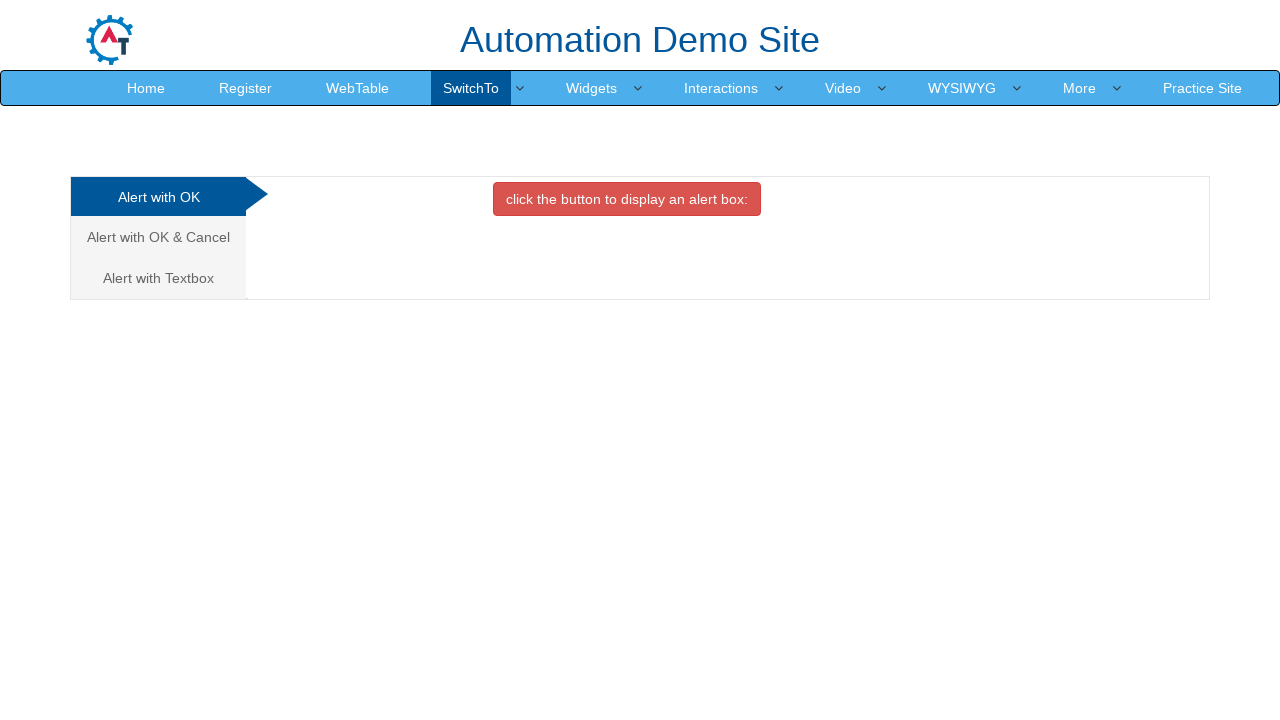

Hovered over Switch element to reveal menu at (471, 88) on xpath=//a[contains(text(),'Switch')]
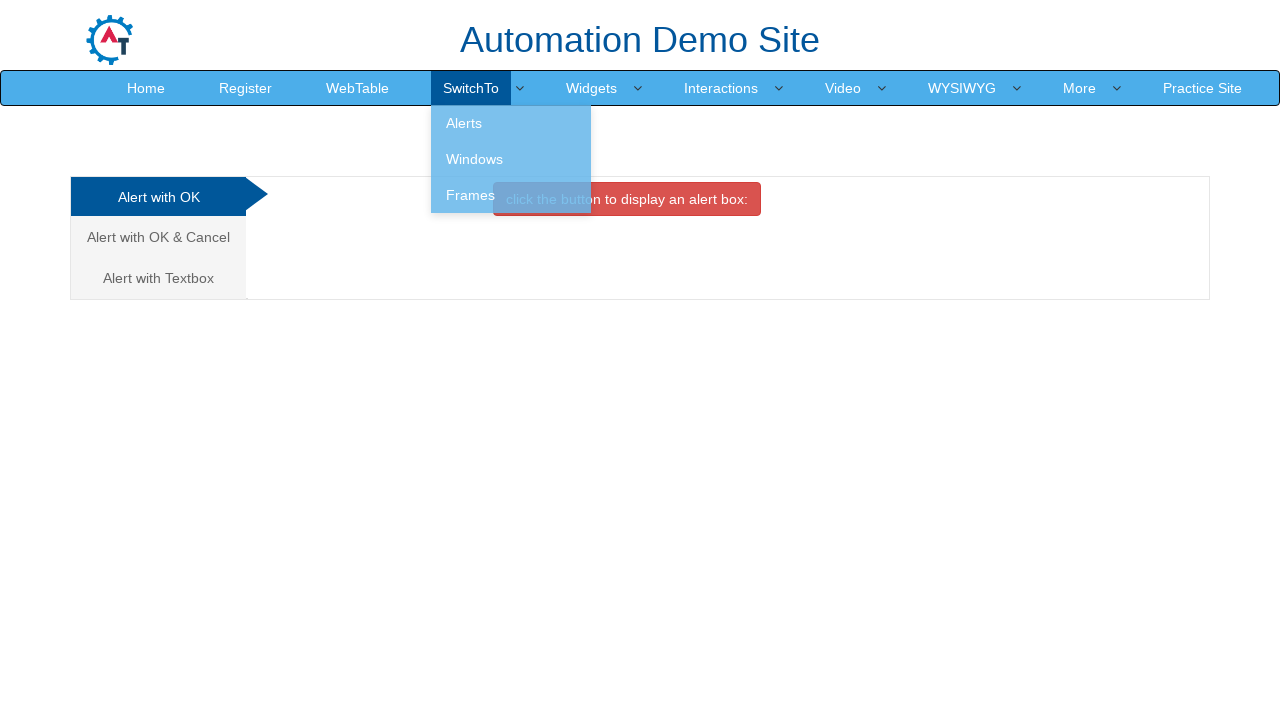

Clicked on Alerts link at (511, 123) on a[href='Alerts.html']
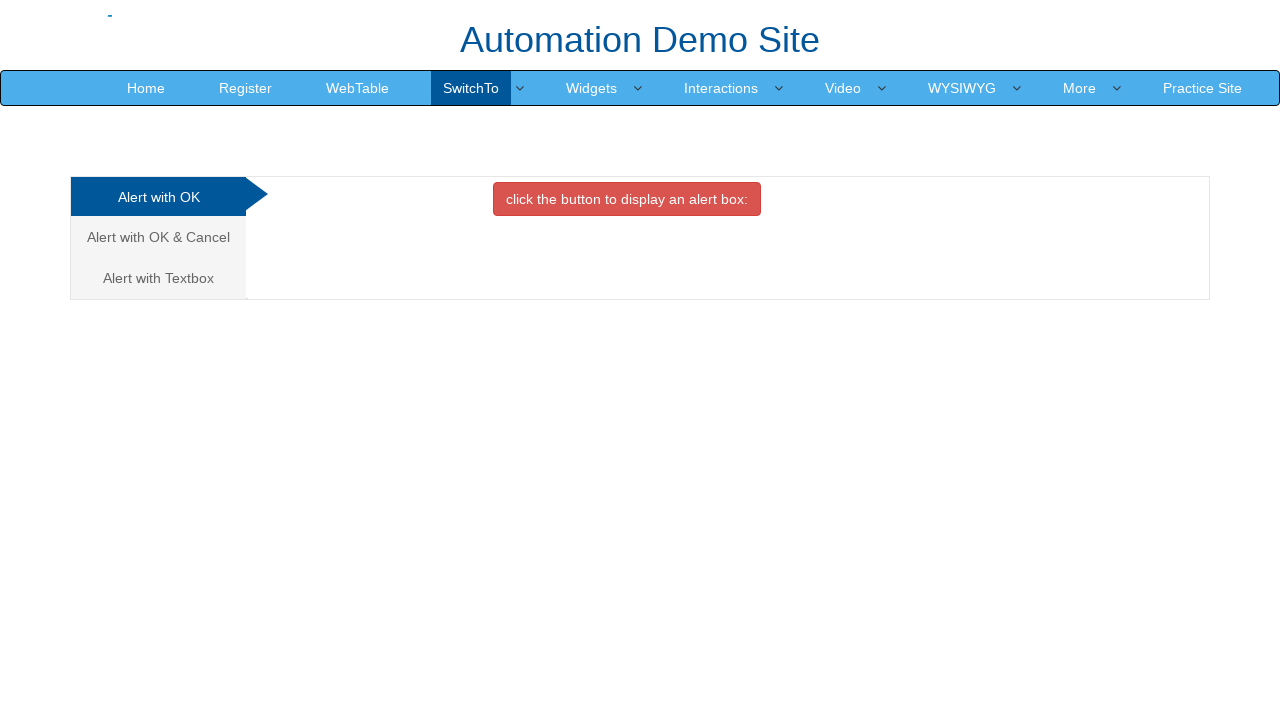

Alert tabs loaded
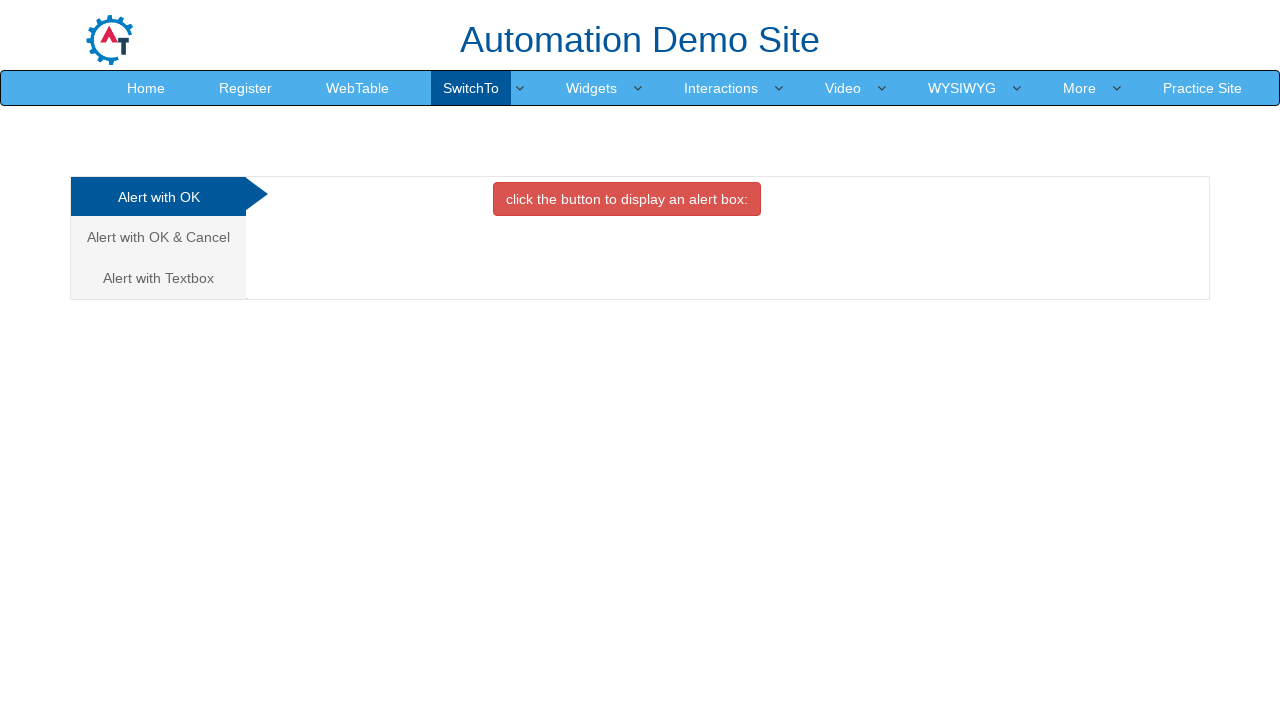

Clicked on first tab (Alert with OK) at (160, 197) on .nav.nav-tabs.nav-stacked li >> nth=0
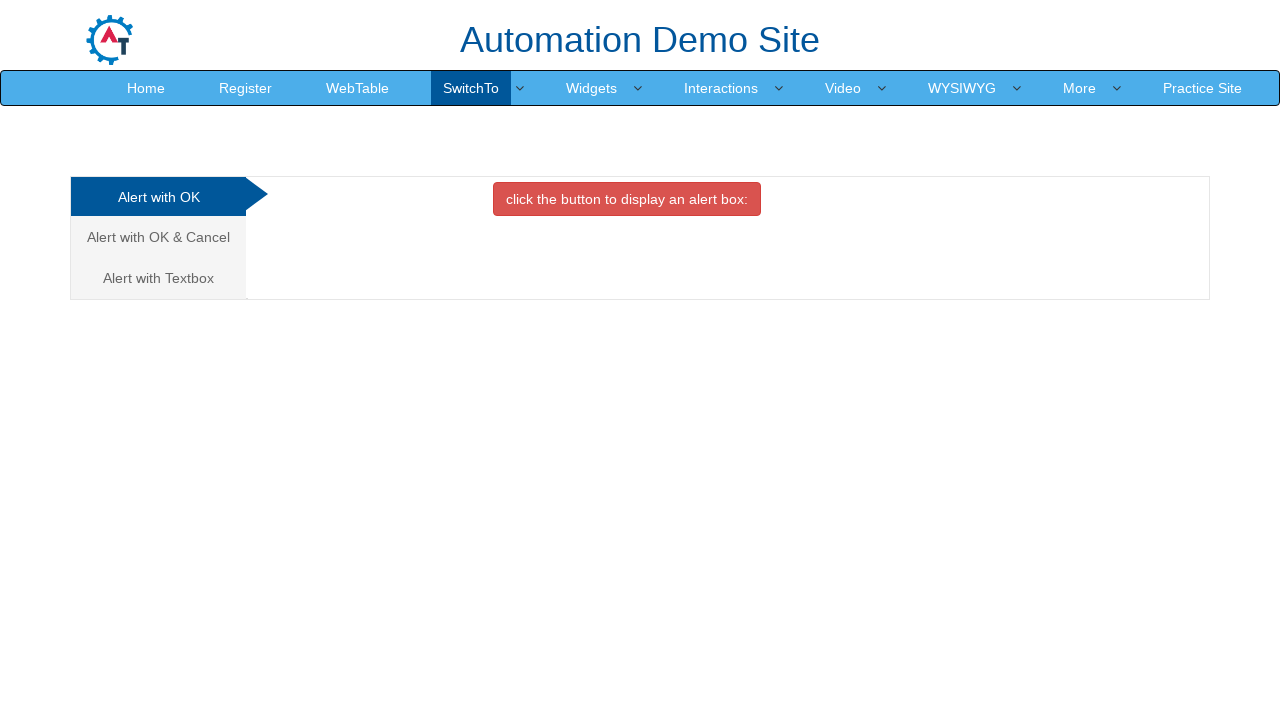

Clicked button to trigger simple alert at (627, 199) on button[onclick='alertbox()']
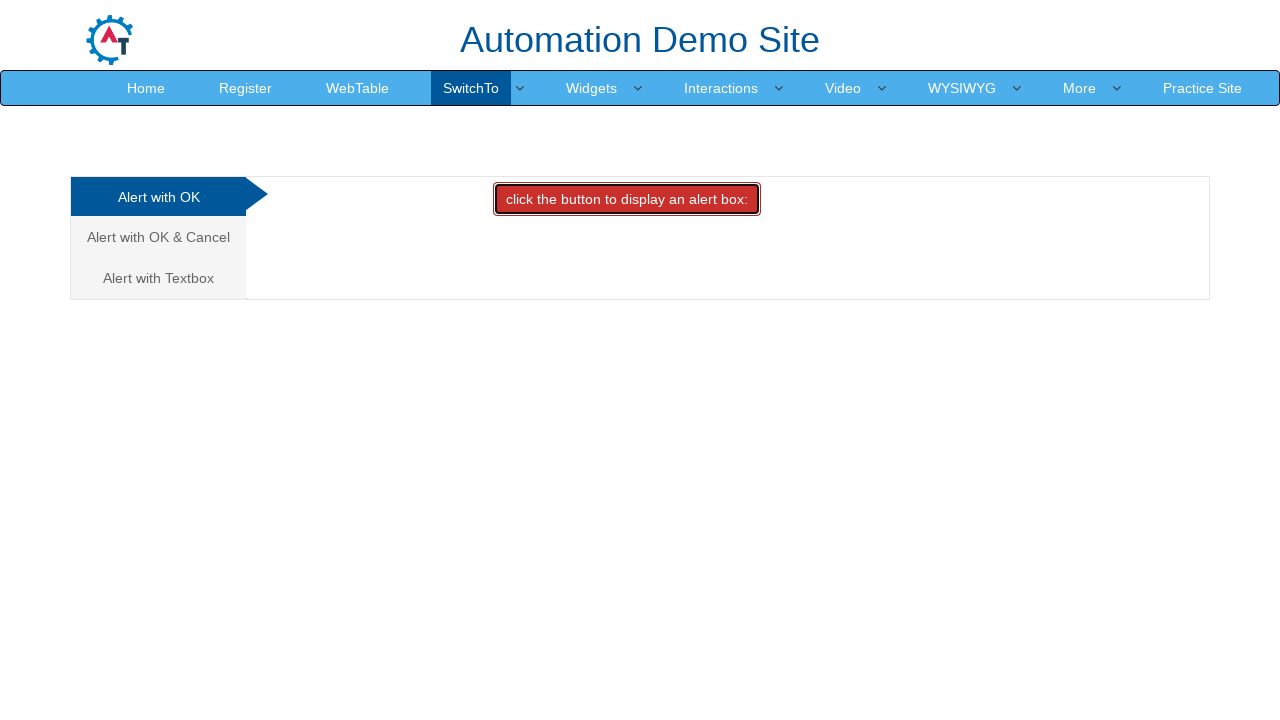

Accepted simple alert dialog at (627, 199) on button[onclick='alertbox()']
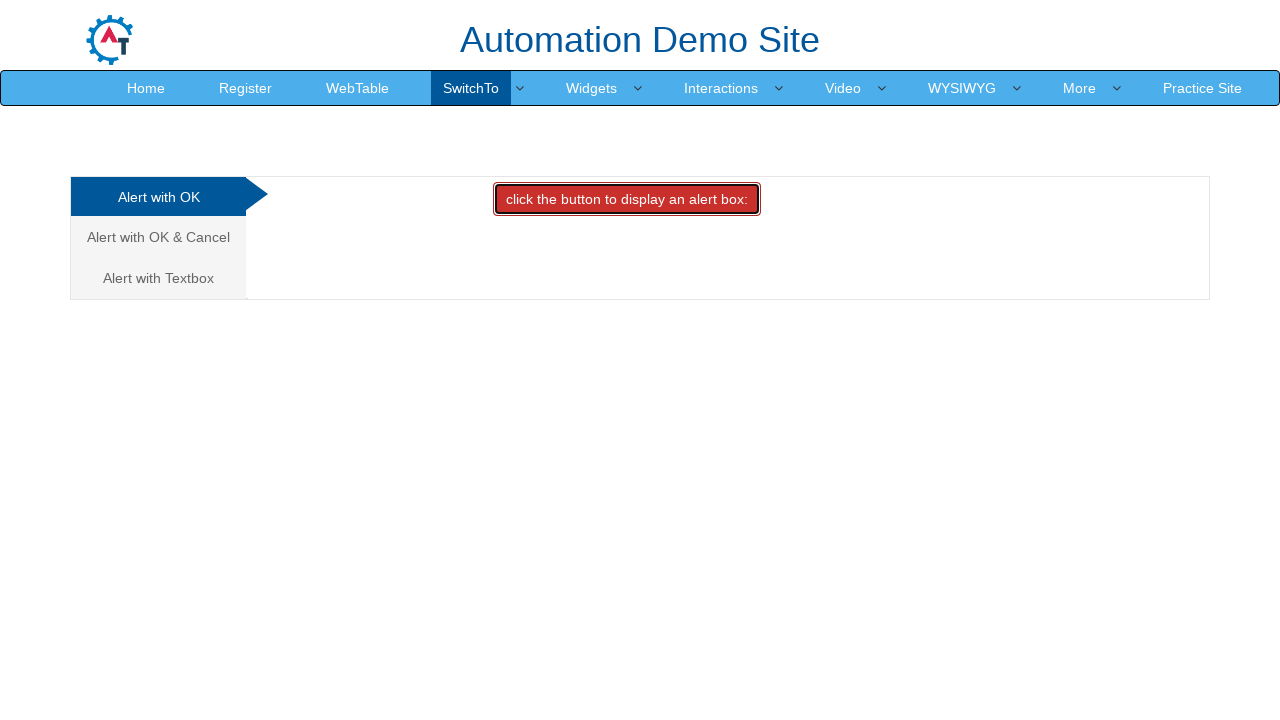

Clicked on second tab (Alert with OK & Cancel) at (160, 237) on .nav.nav-tabs.nav-stacked li >> nth=1
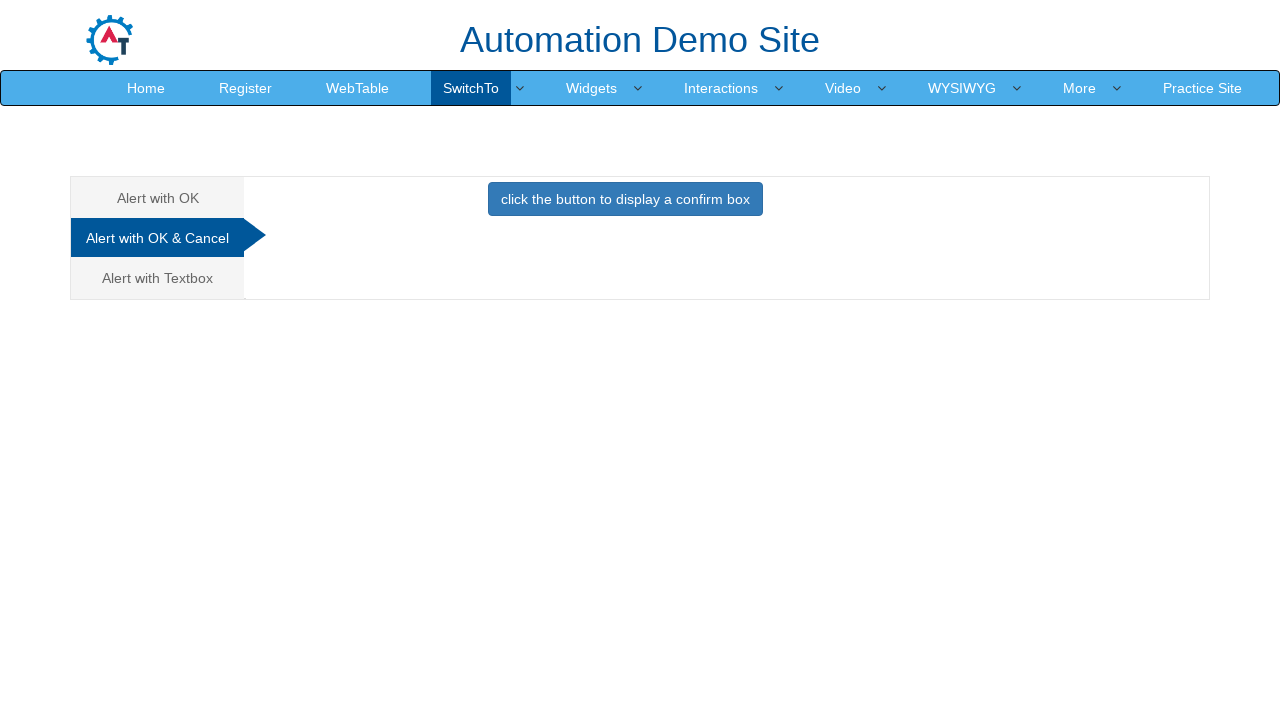

Dismissed confirmation alert dialog at (625, 199) on button[onclick='confirmbox()']
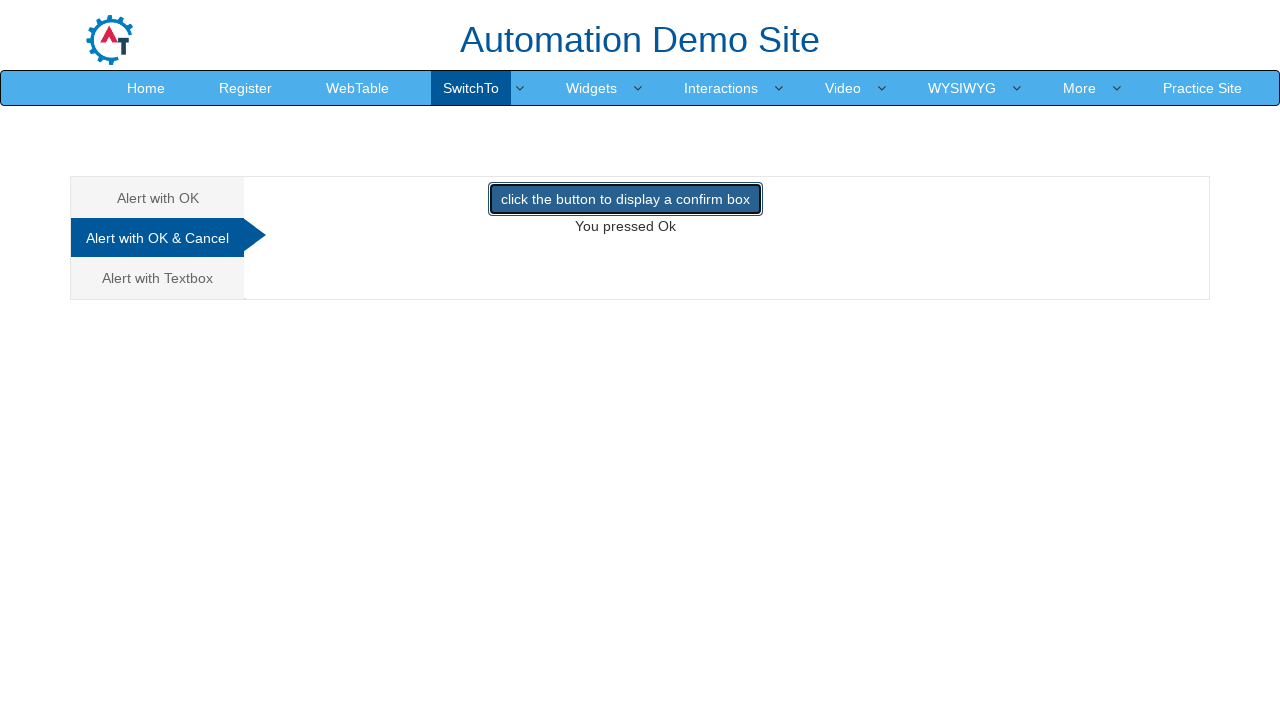

Clicked on third tab (Alert with Textbox) at (158, 278) on .nav.nav-tabs.nav-stacked li >> nth=2
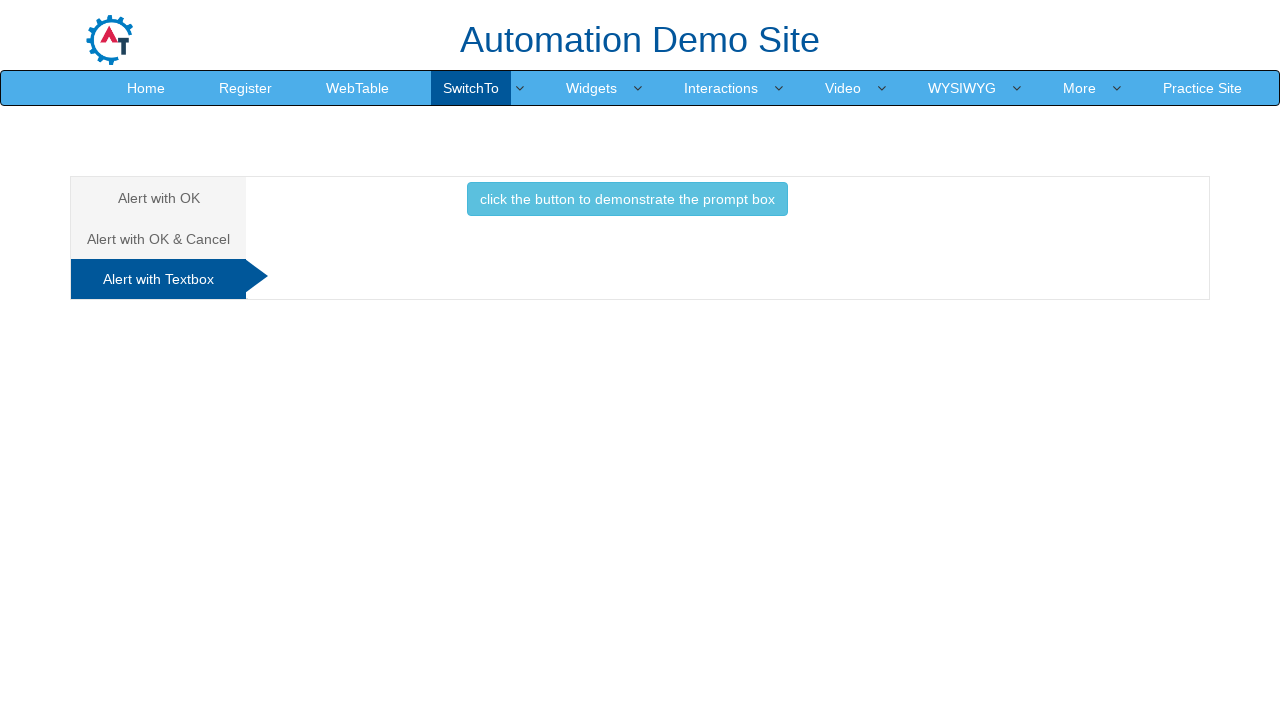

Entered 'Alexandru' into prompt alert and accepted at (627, 199) on button[onclick='promptbox()']
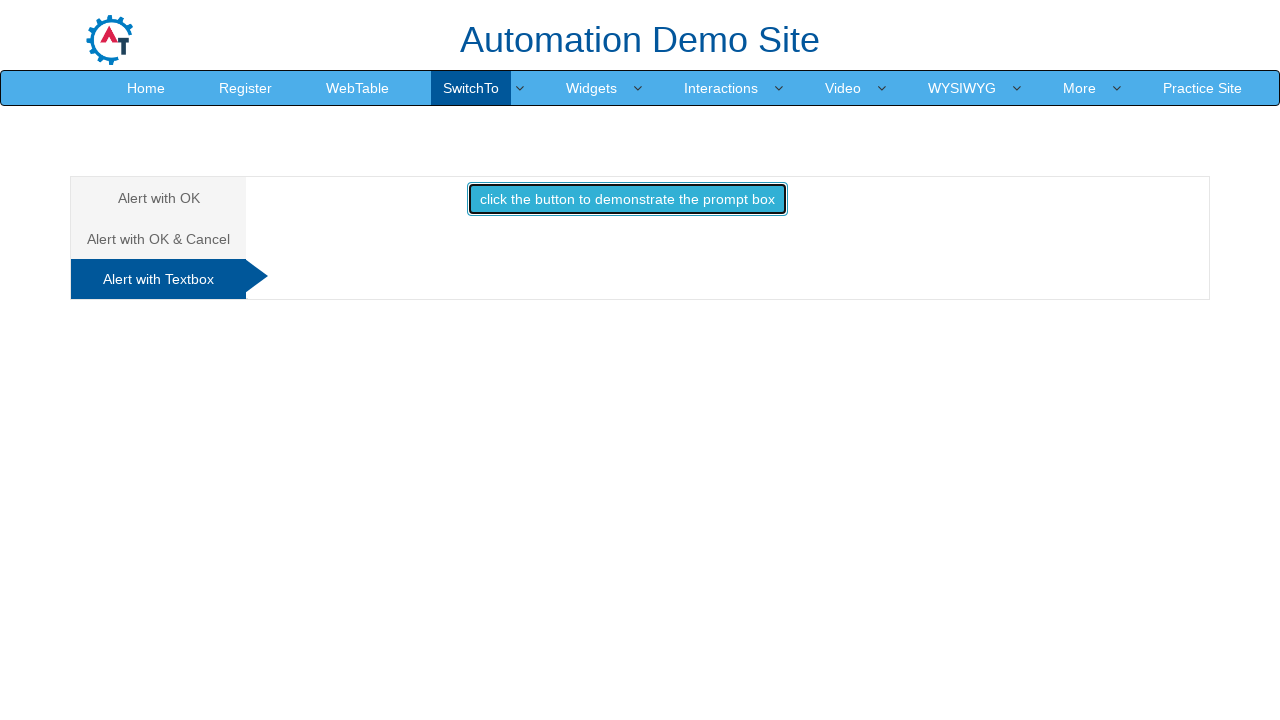

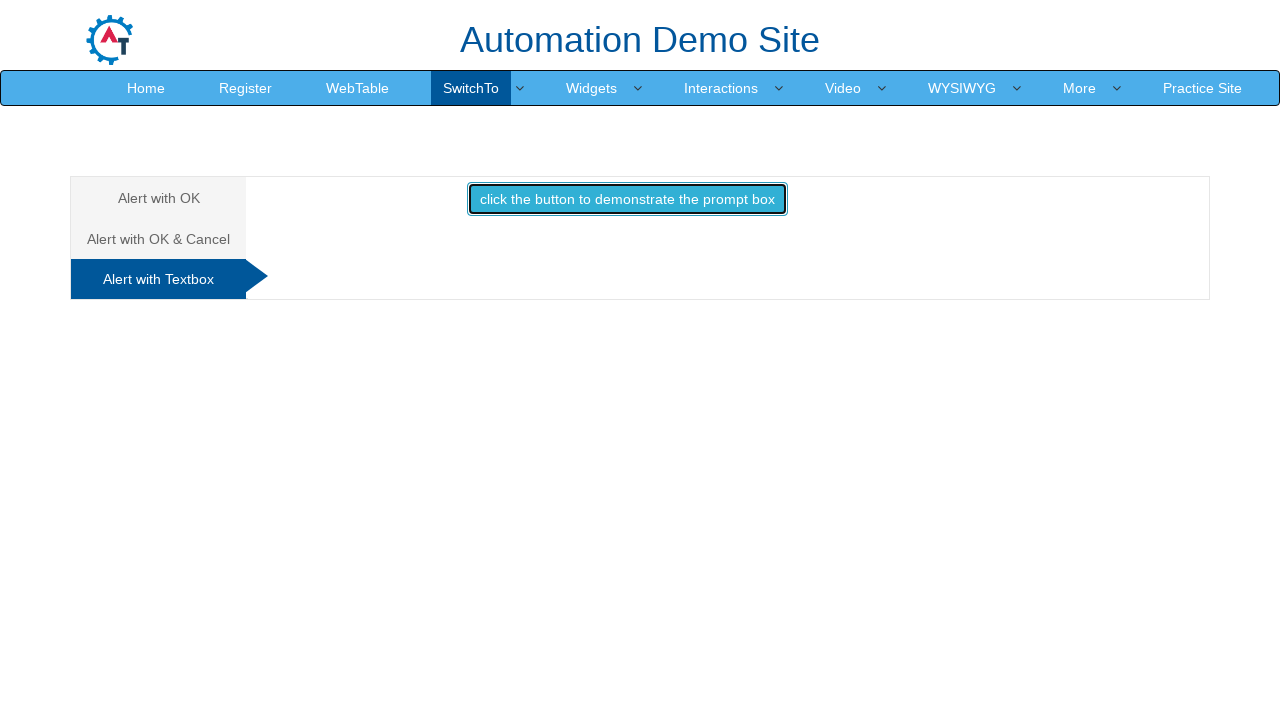